Navigates through Statistics Times website menu to reach the GDP statistics page by clicking through navigation options

Starting URL: https://www.statisticstimes.com/

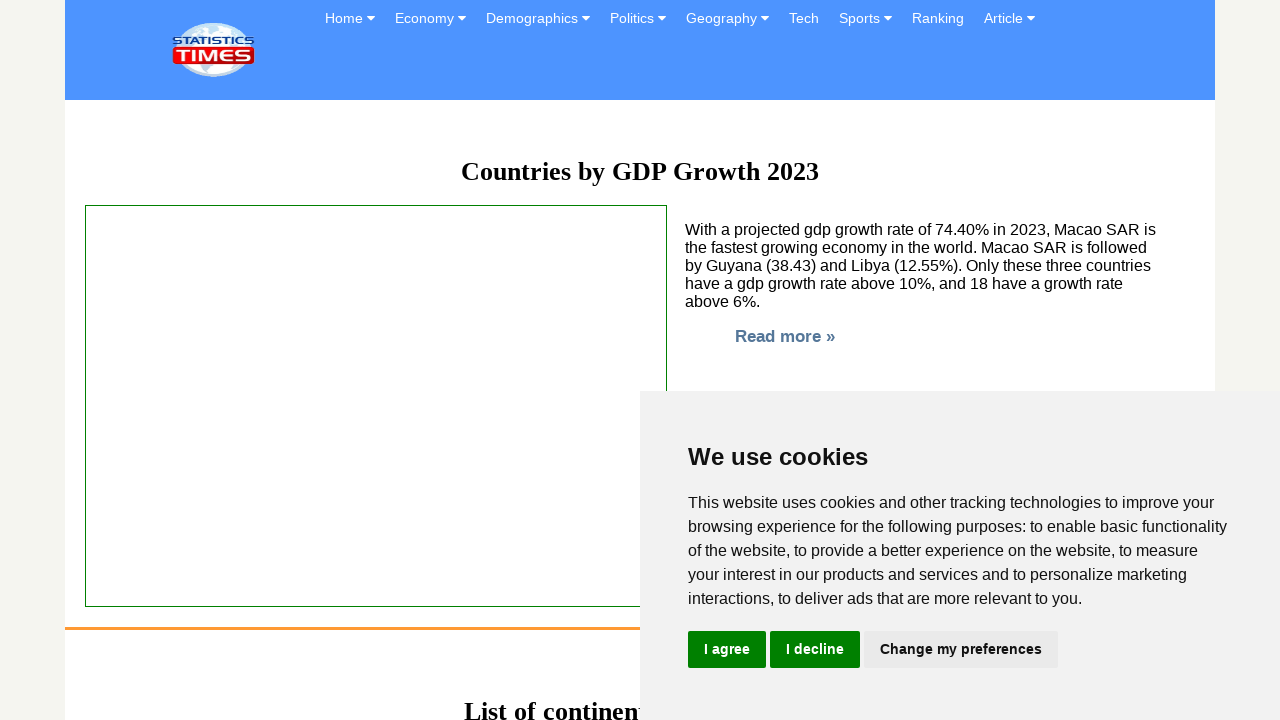

Clicked menu button to open navigation at (430, 18) on xpath=/html/body/div[2]/div[1]/div[2]/div[2]/button
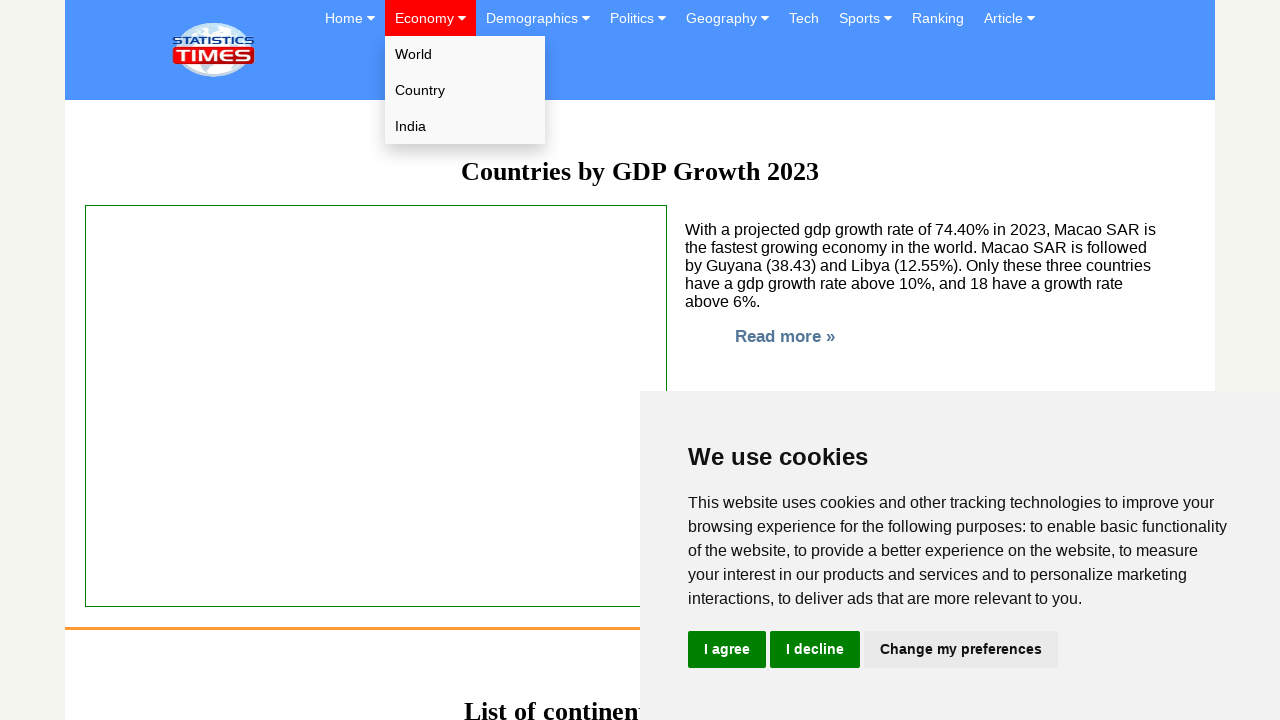

Clicked on economy section in menu at (465, 126) on xpath=/html/body/div[2]/div[1]/div[2]/div[2]/div/a[3]
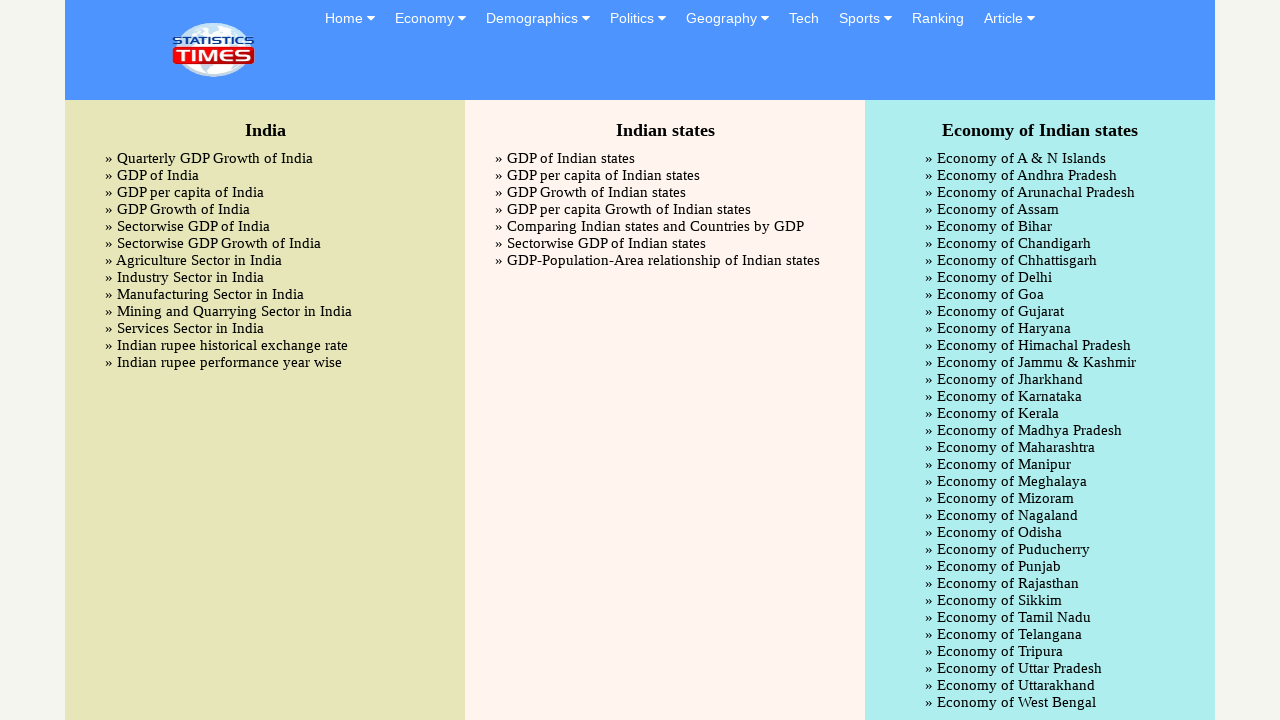

Clicked on GDP statistics link at (675, 158) on xpath=/html/body/div[2]/div[2]/div[2]/ul/li[1]/a
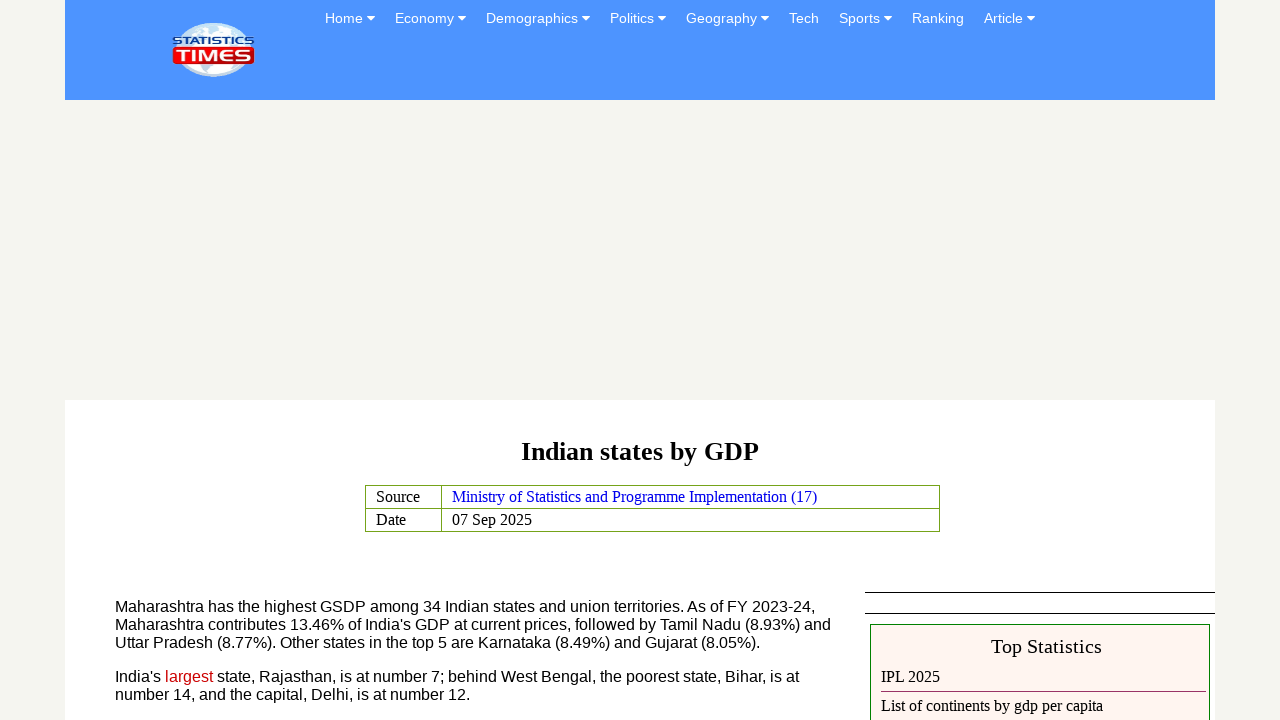

GDP statistics table loaded successfully
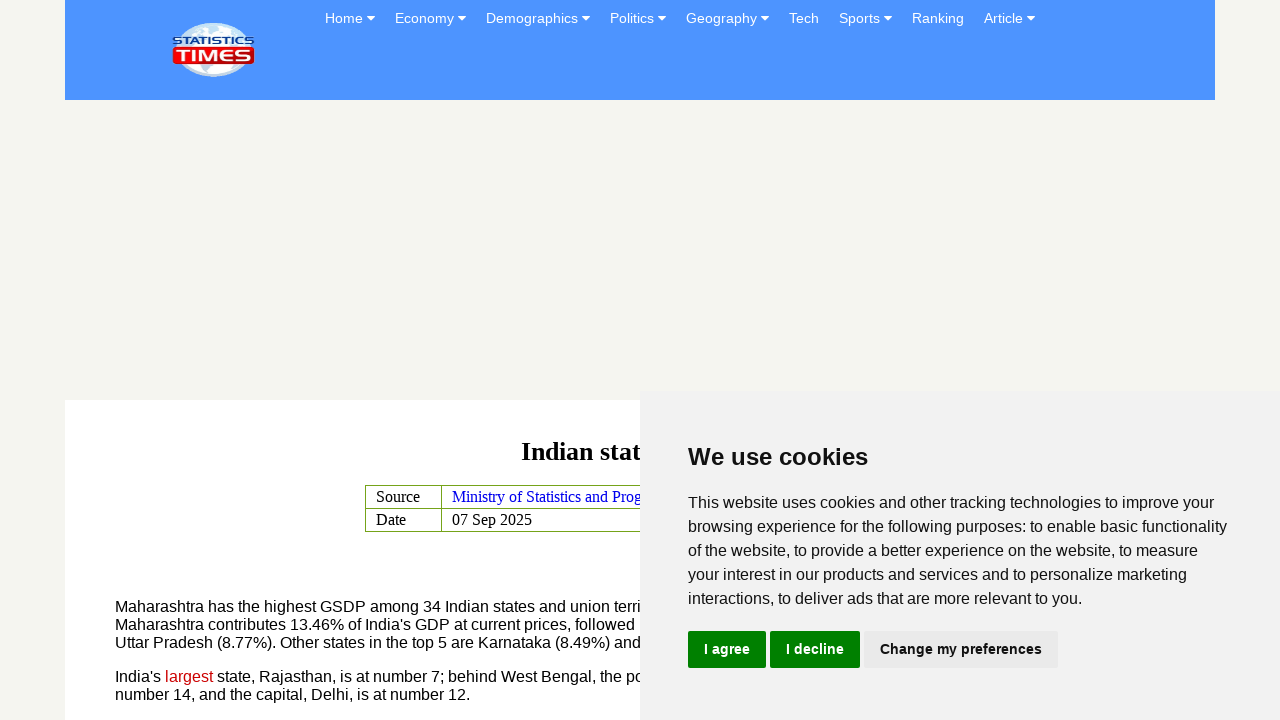

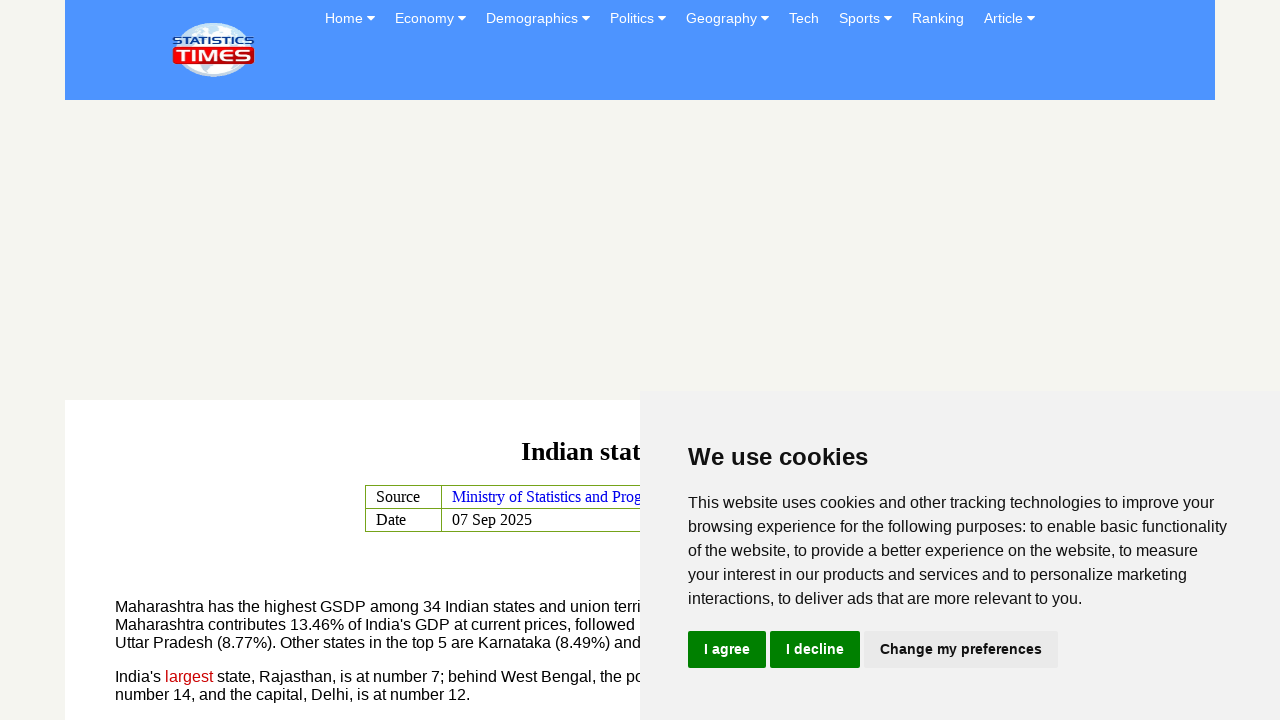